Tests browser window handling by clicking a button that opens a new window, then switching to and interacting with the new window.

Starting URL: http://demoqa.com/browser-windows

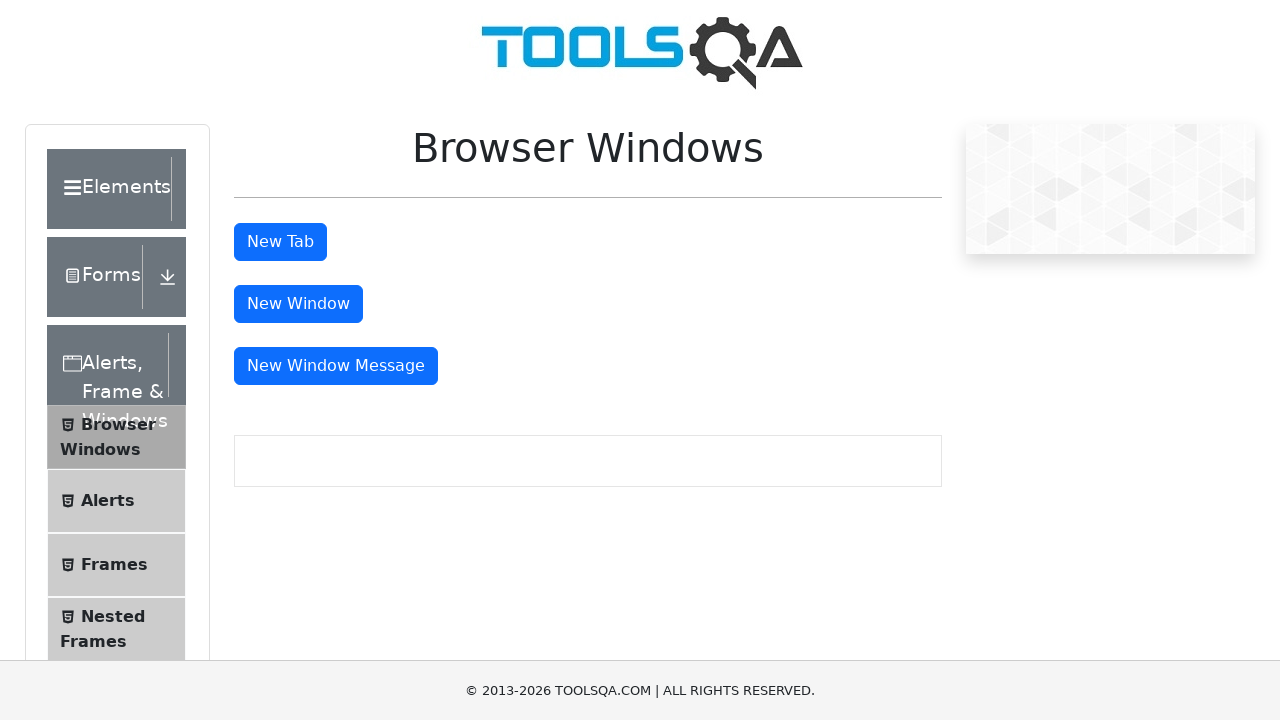

Set viewport size to 1920x1080
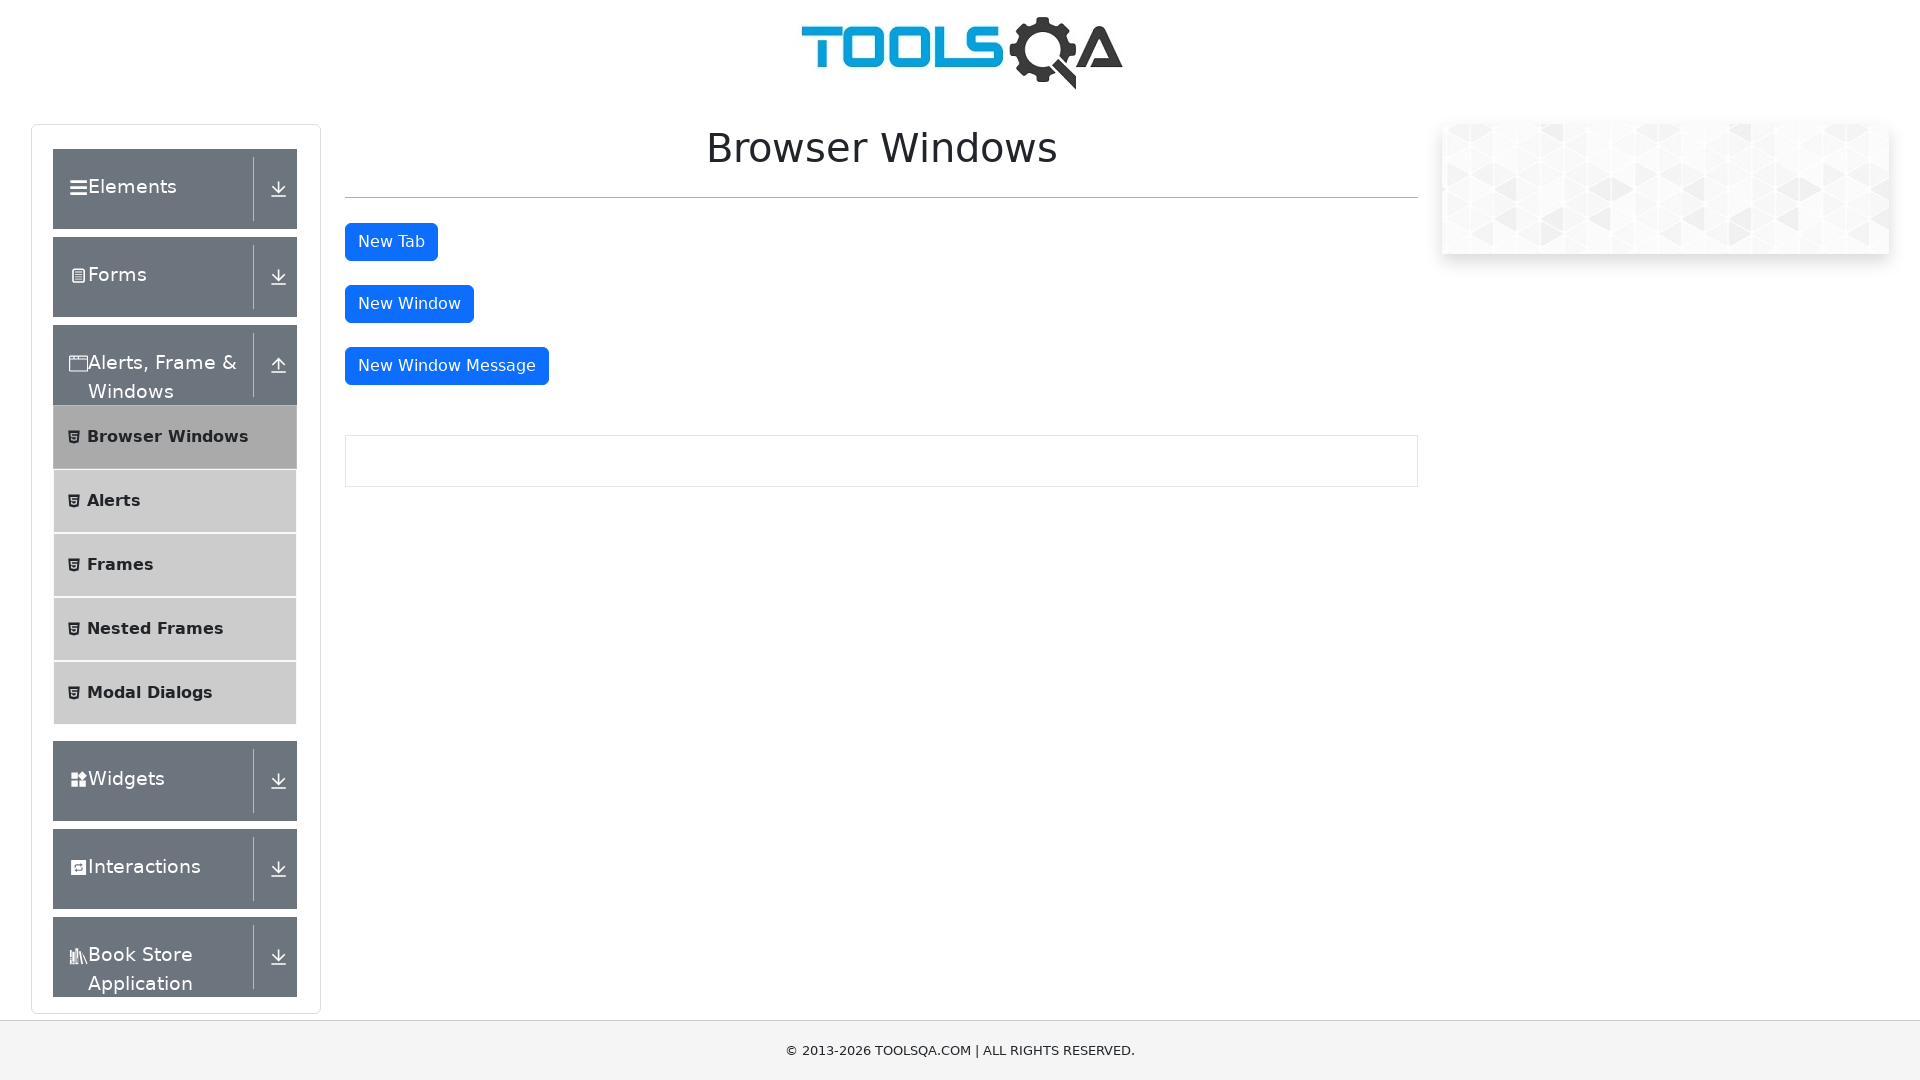

Clicked button to open new window at (409, 304) on #windowButton
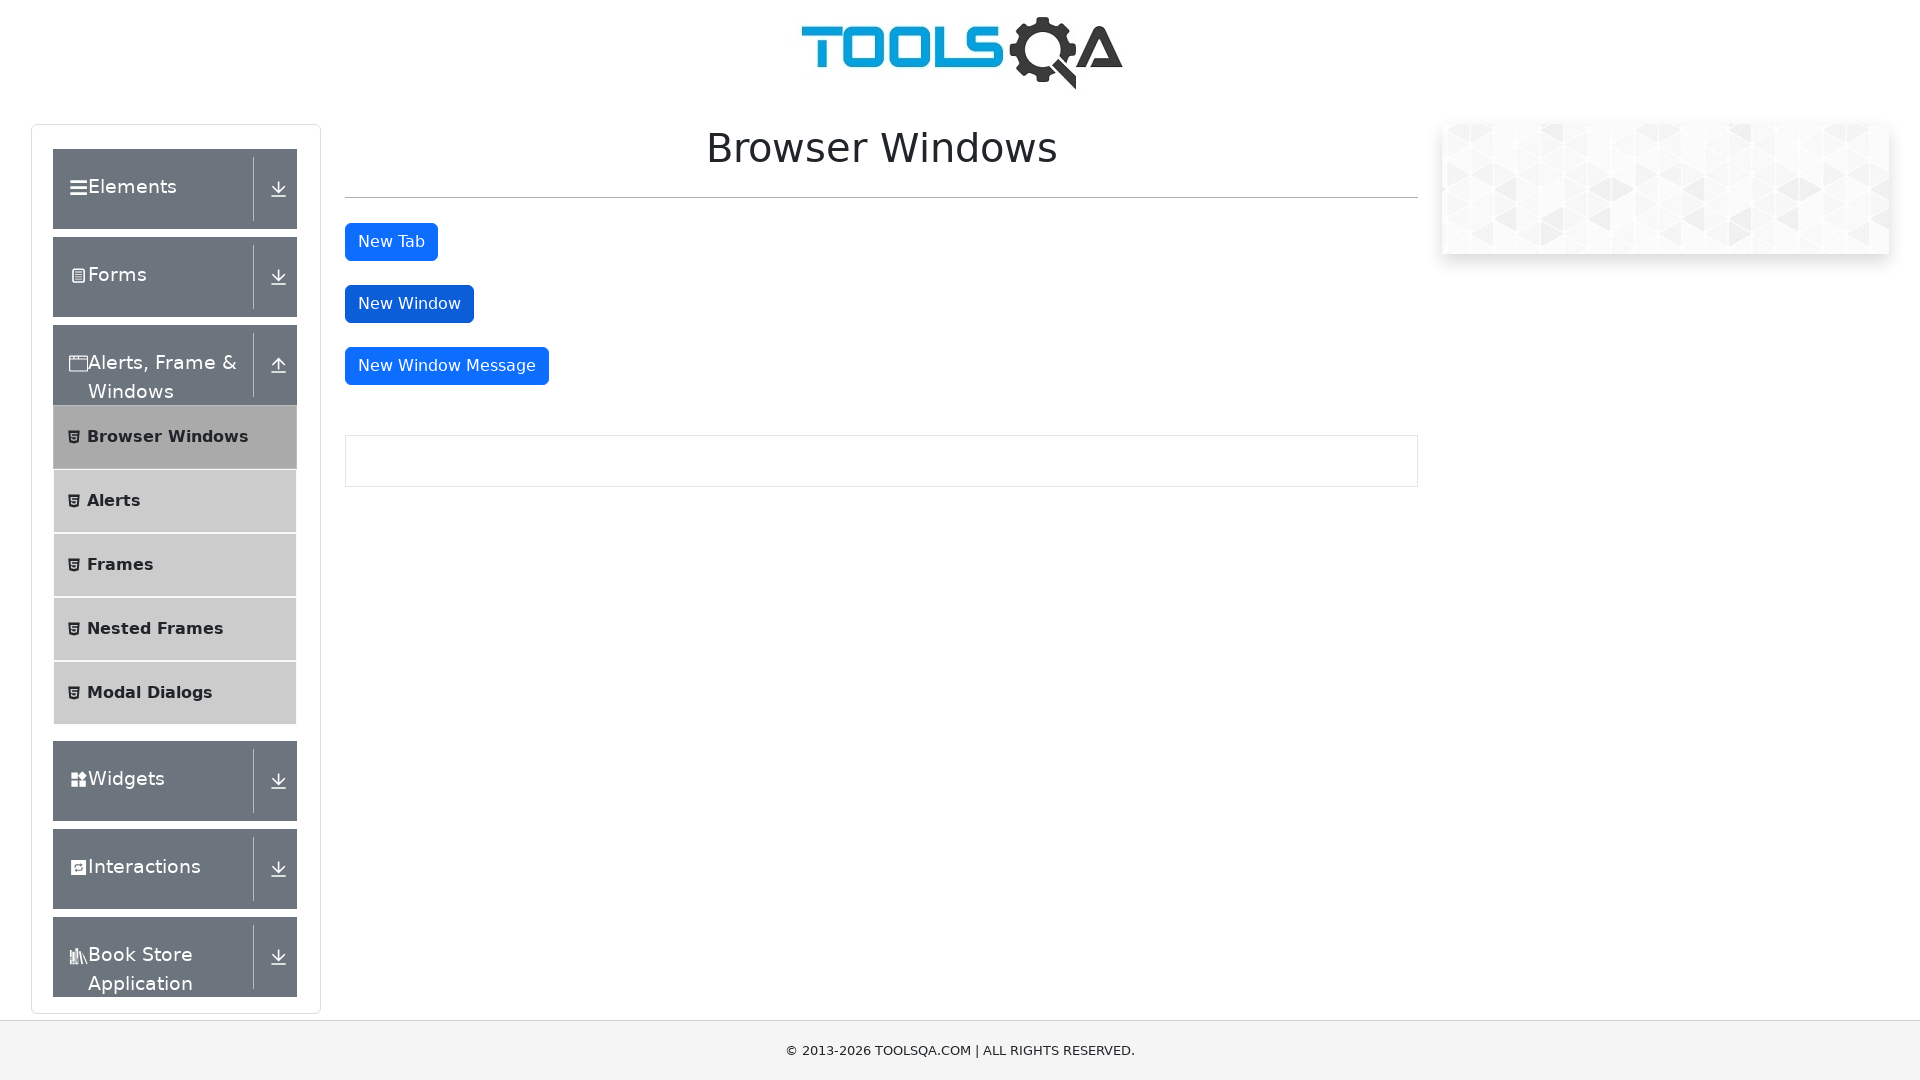

New window opened and captured
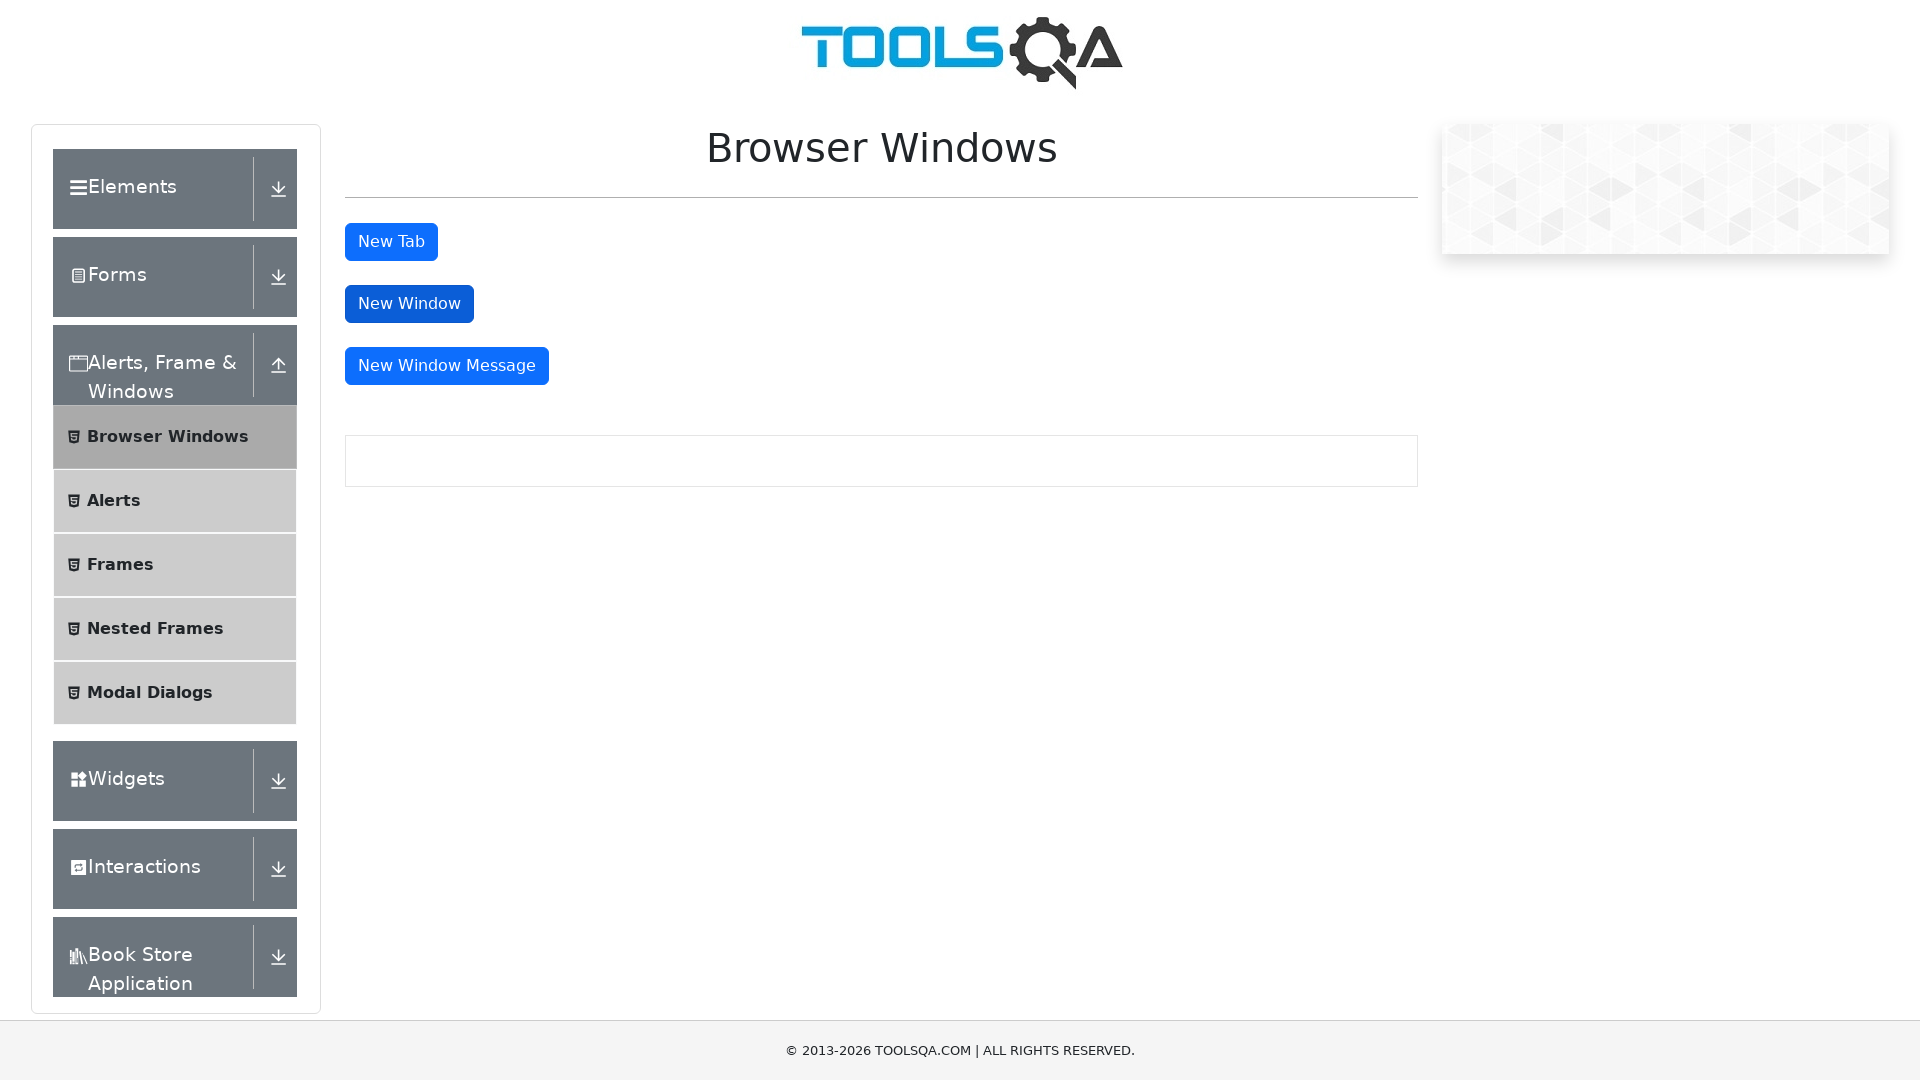

New window finished loading
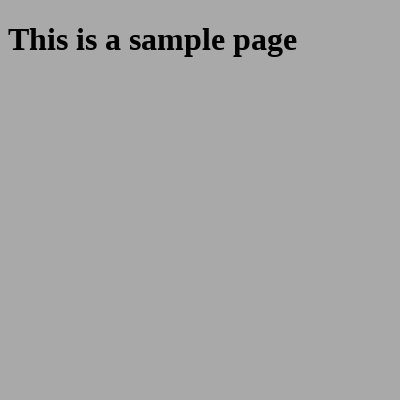

Sample heading found in new window
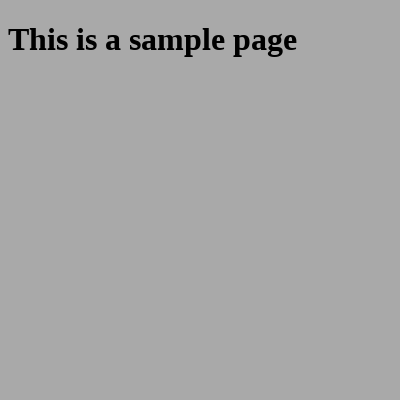

Closed the new window
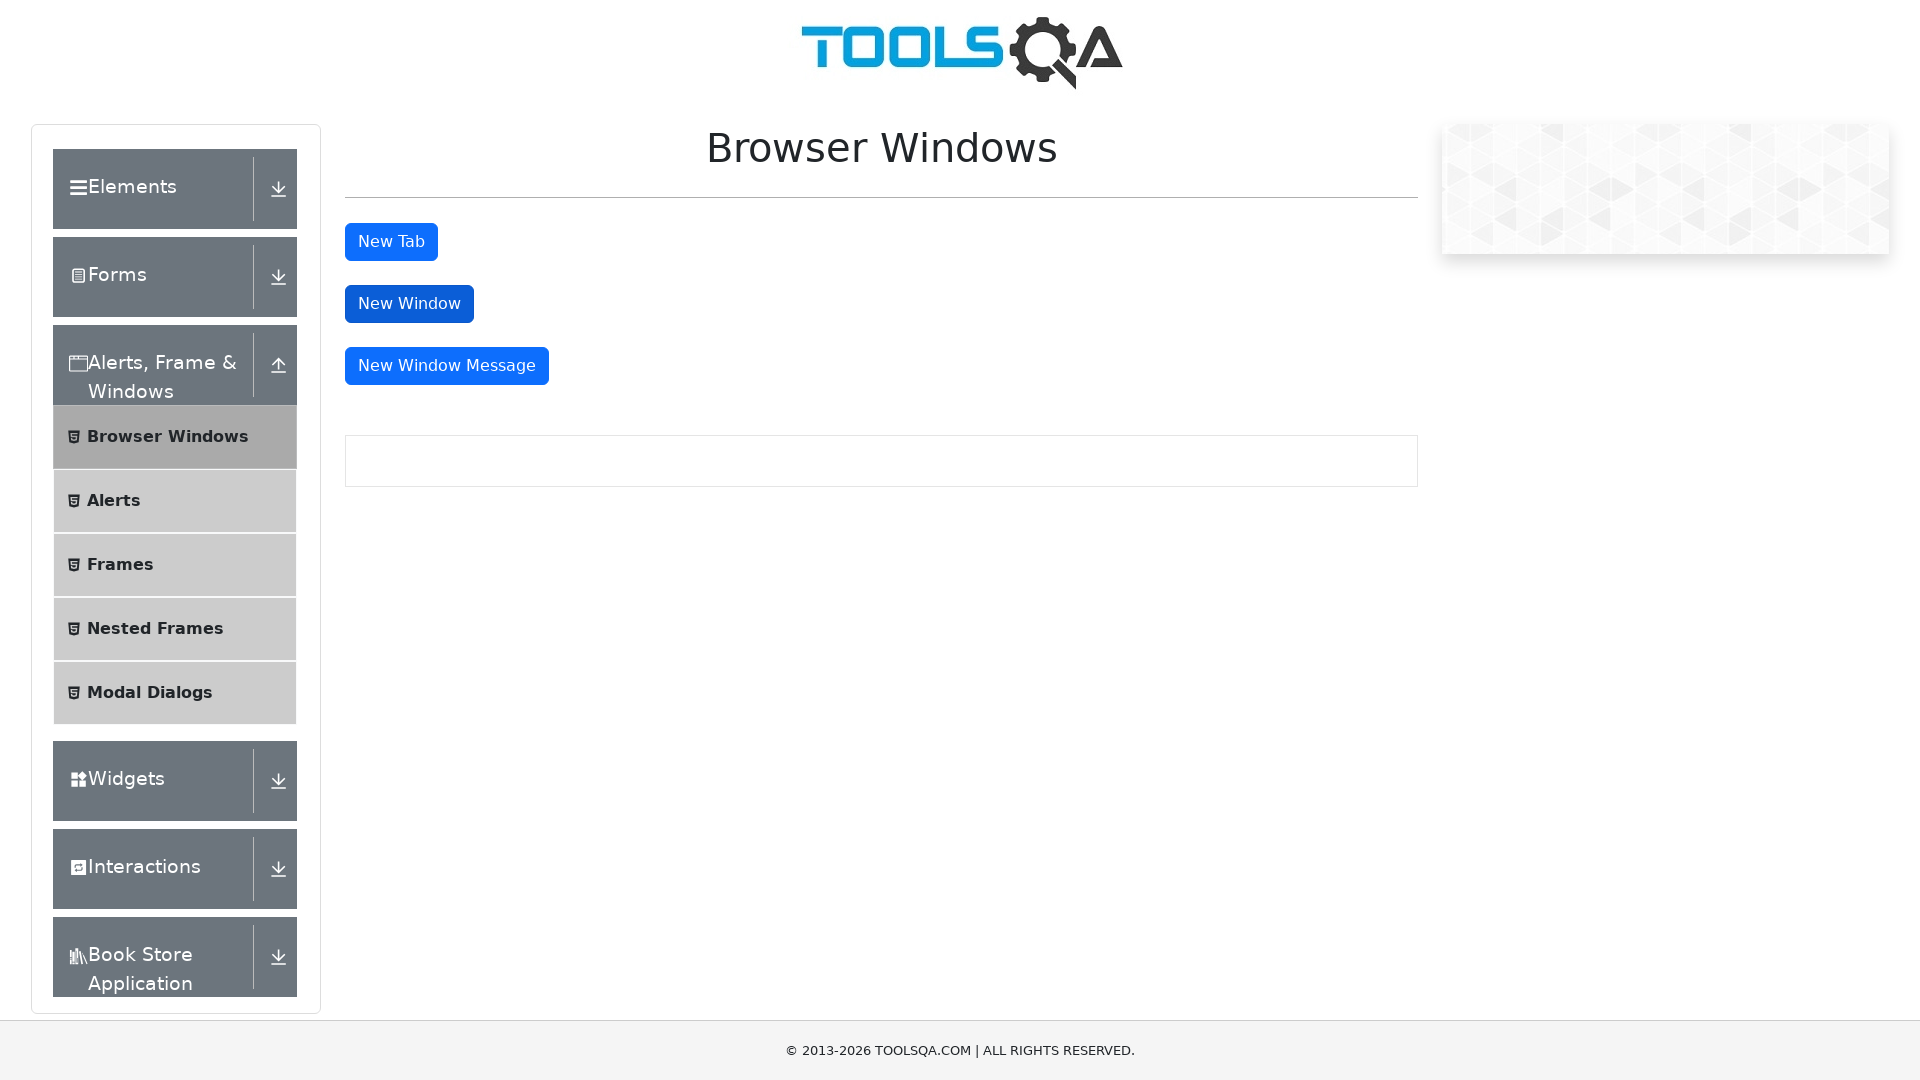

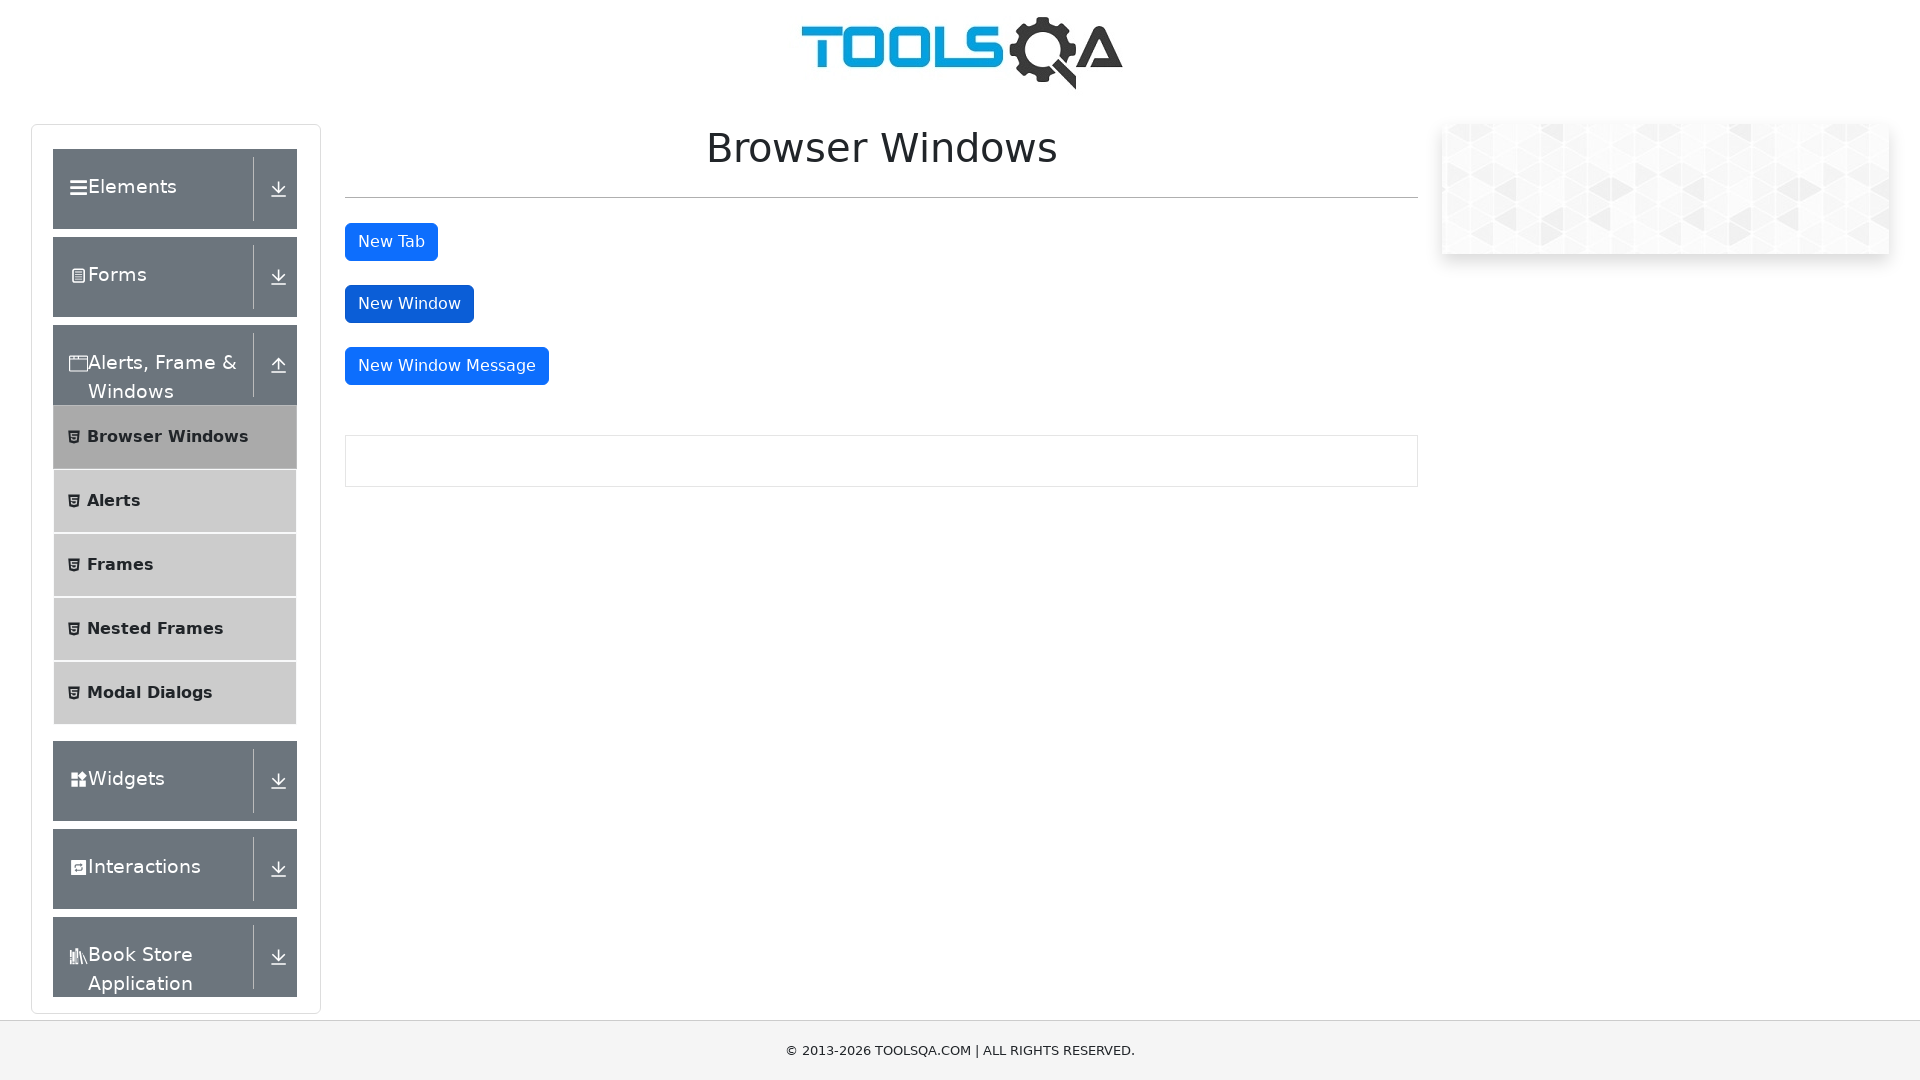